Tests A/B test opt-out functionality by verifying the page shows an A/B test variation, then adding an opt-out cookie and confirming the page changes to show "No A/B Test"

Starting URL: http://the-internet.herokuapp.com/abtest

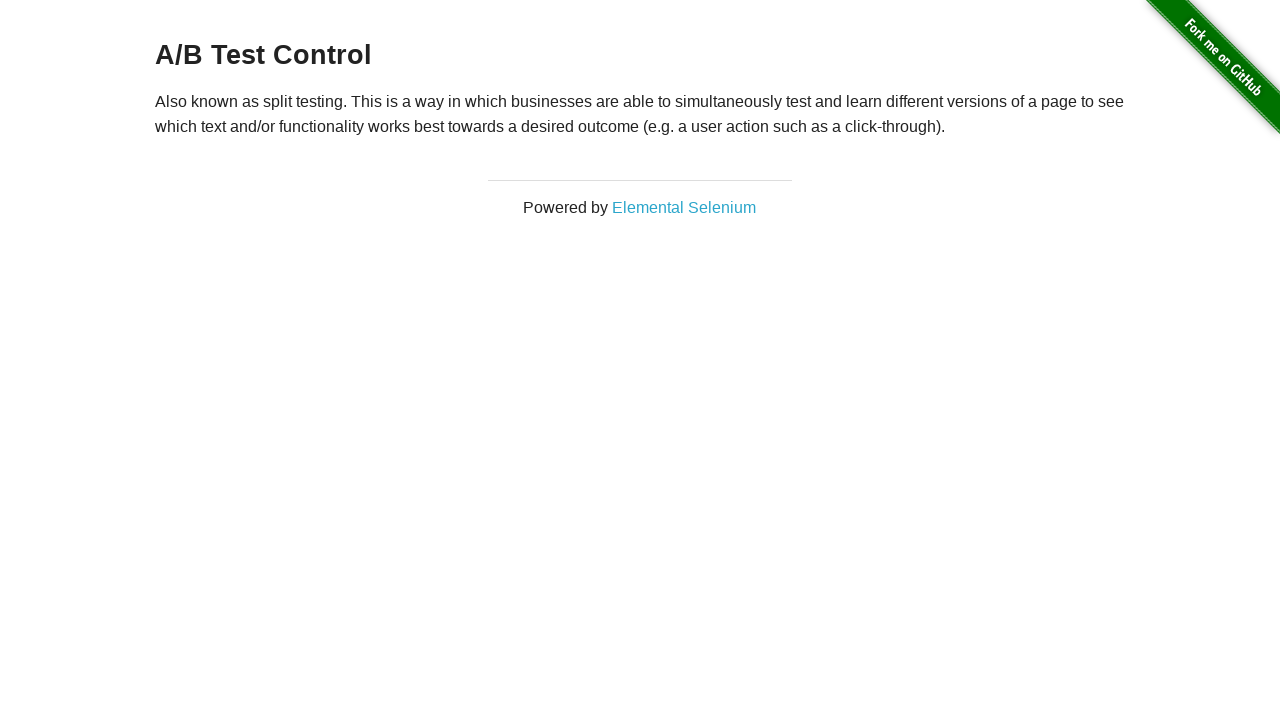

Located h3 heading element
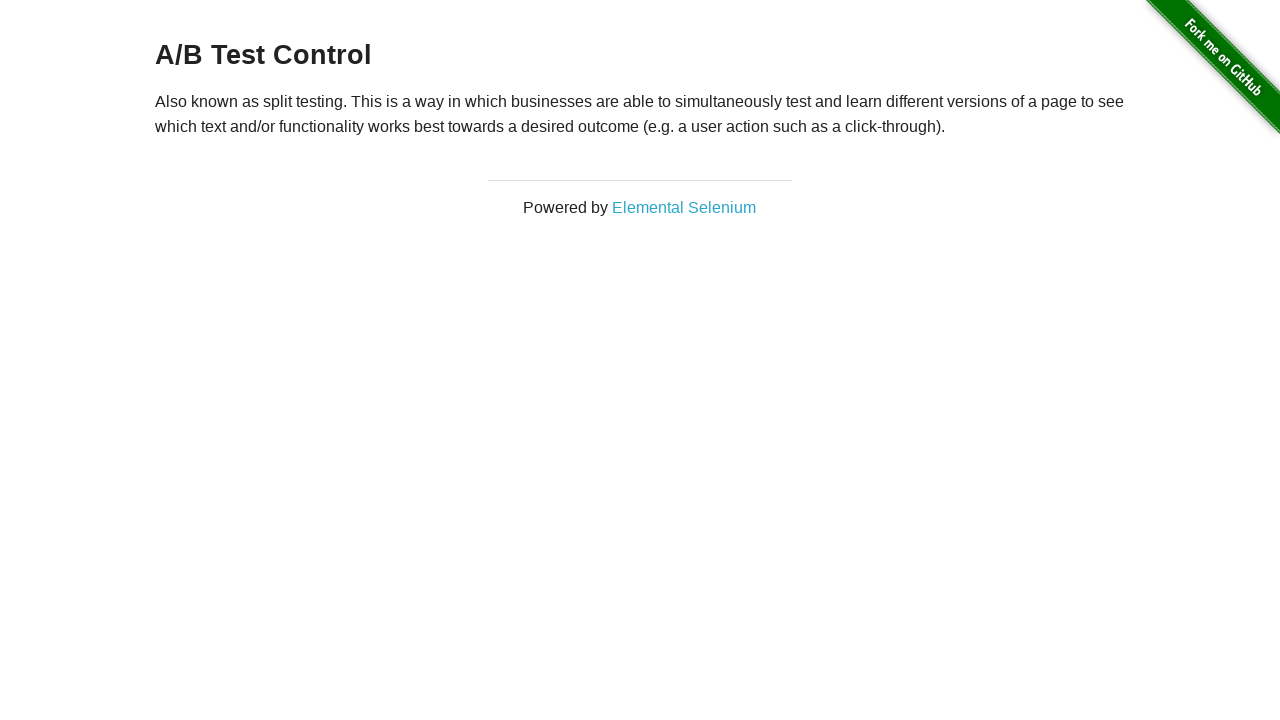

Retrieved heading text: A/B Test Control
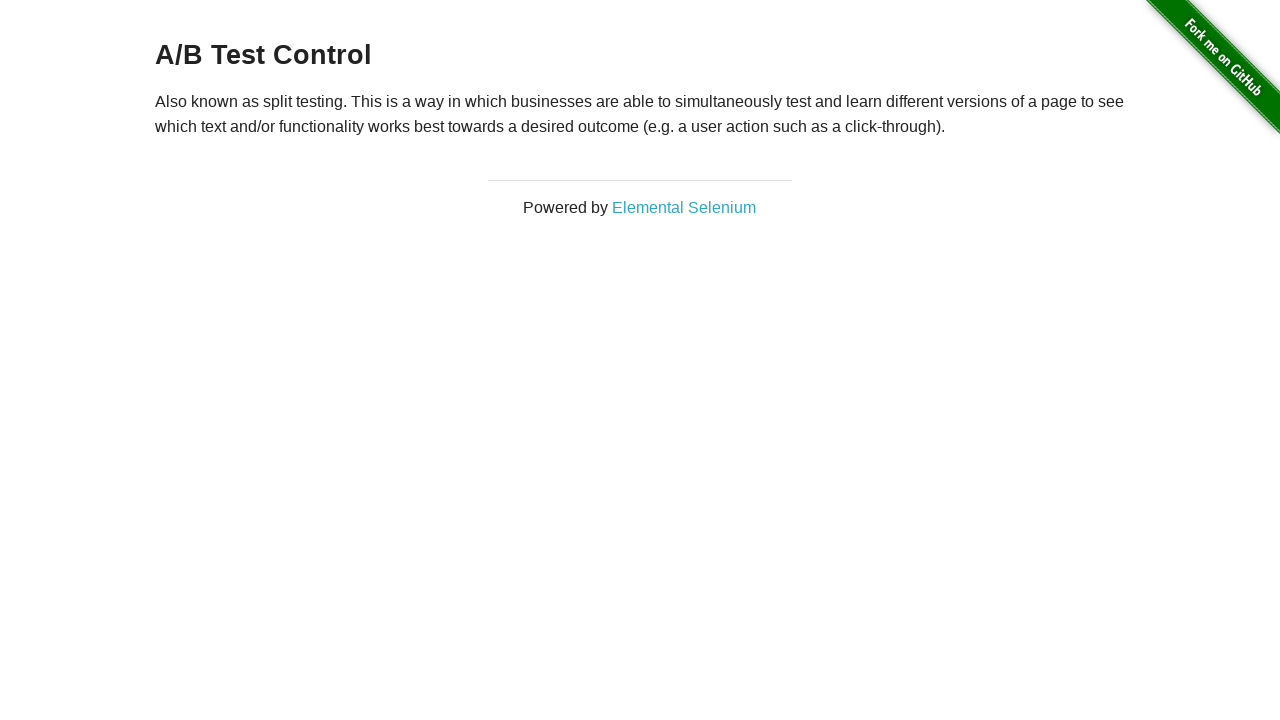

Verified page shows A/B test variation: A/B Test Control
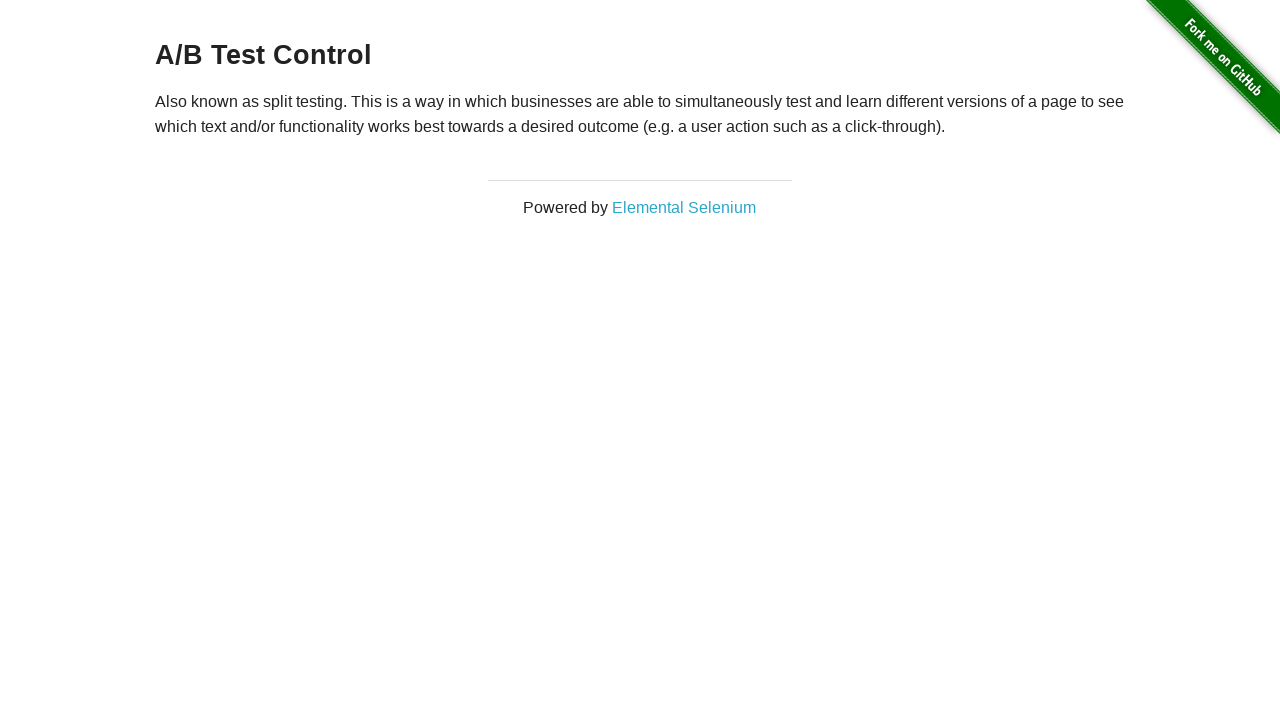

Added optimizelyOptOut cookie with value 'true'
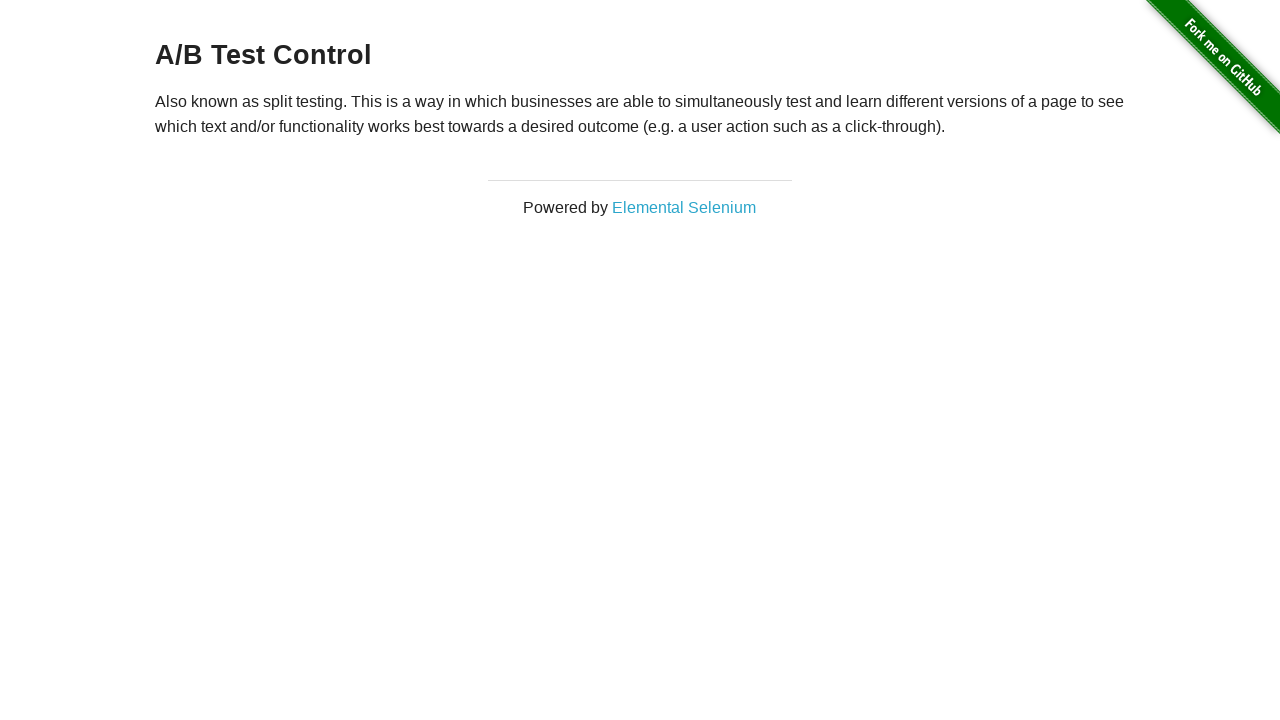

Reloaded page after adding opt-out cookie
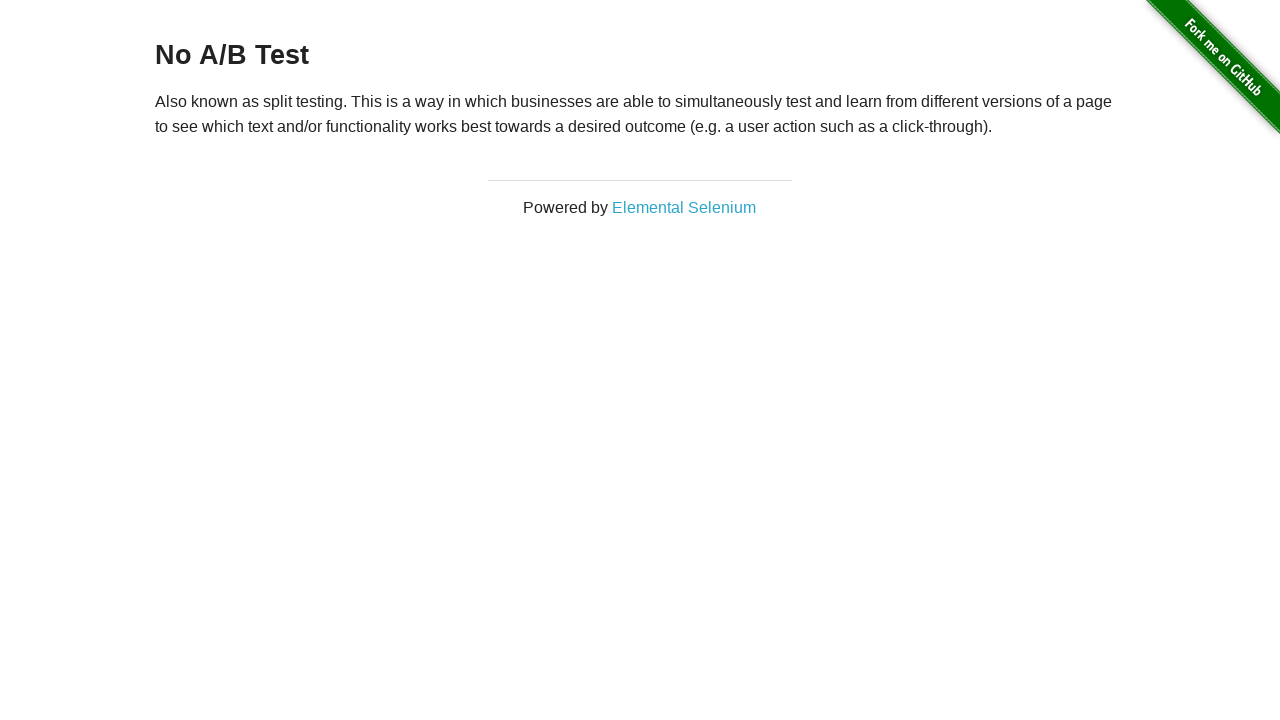

Retrieved heading text after reload: No A/B Test
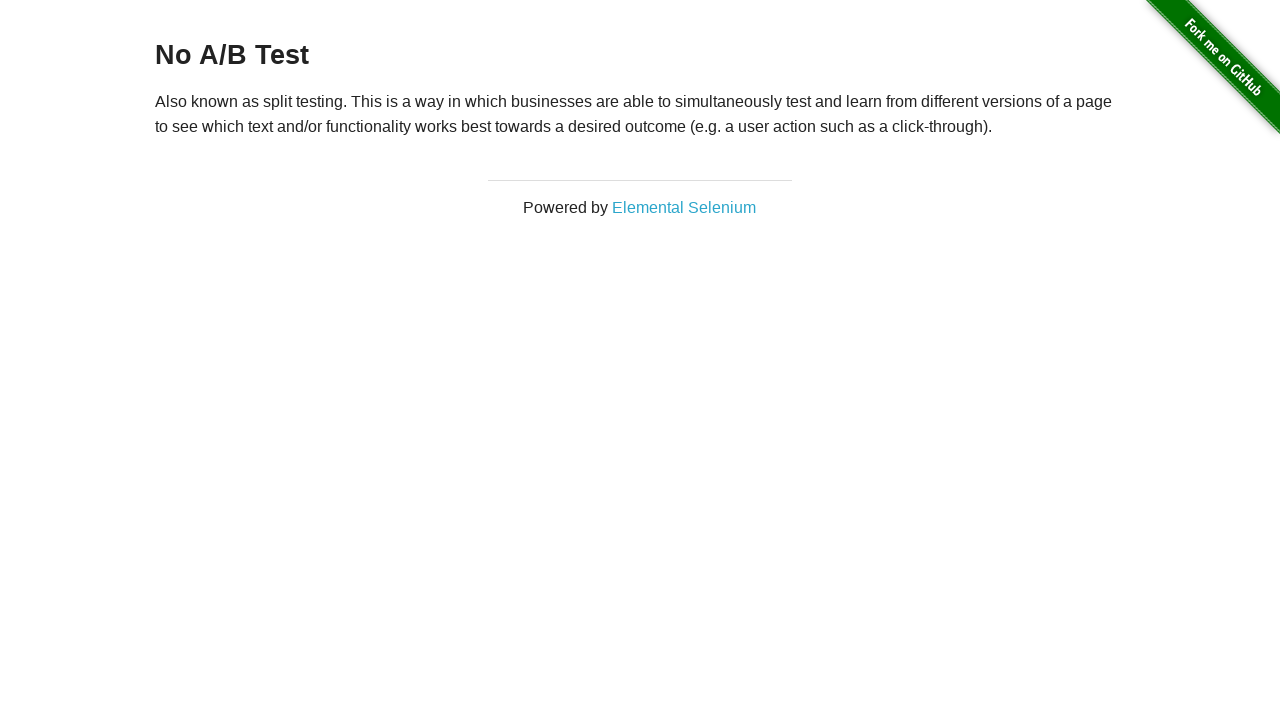

Verified page shows 'No A/B Test' after opt-out cookie applied
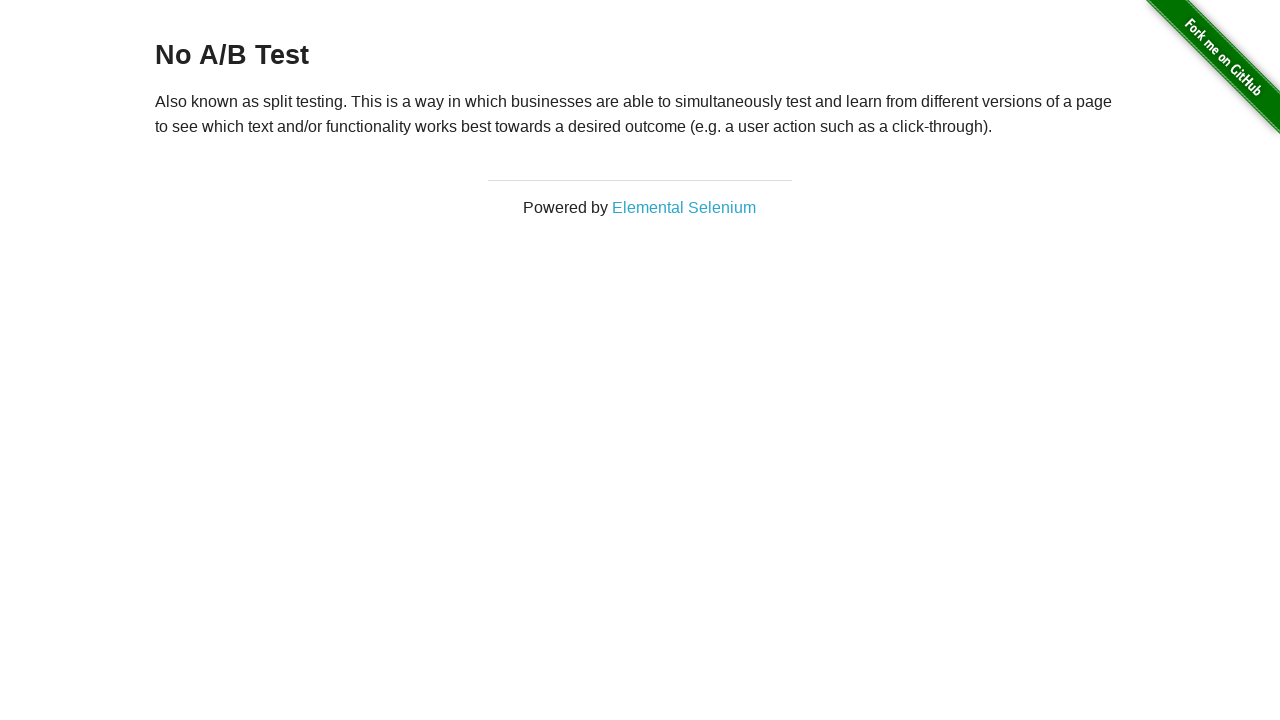

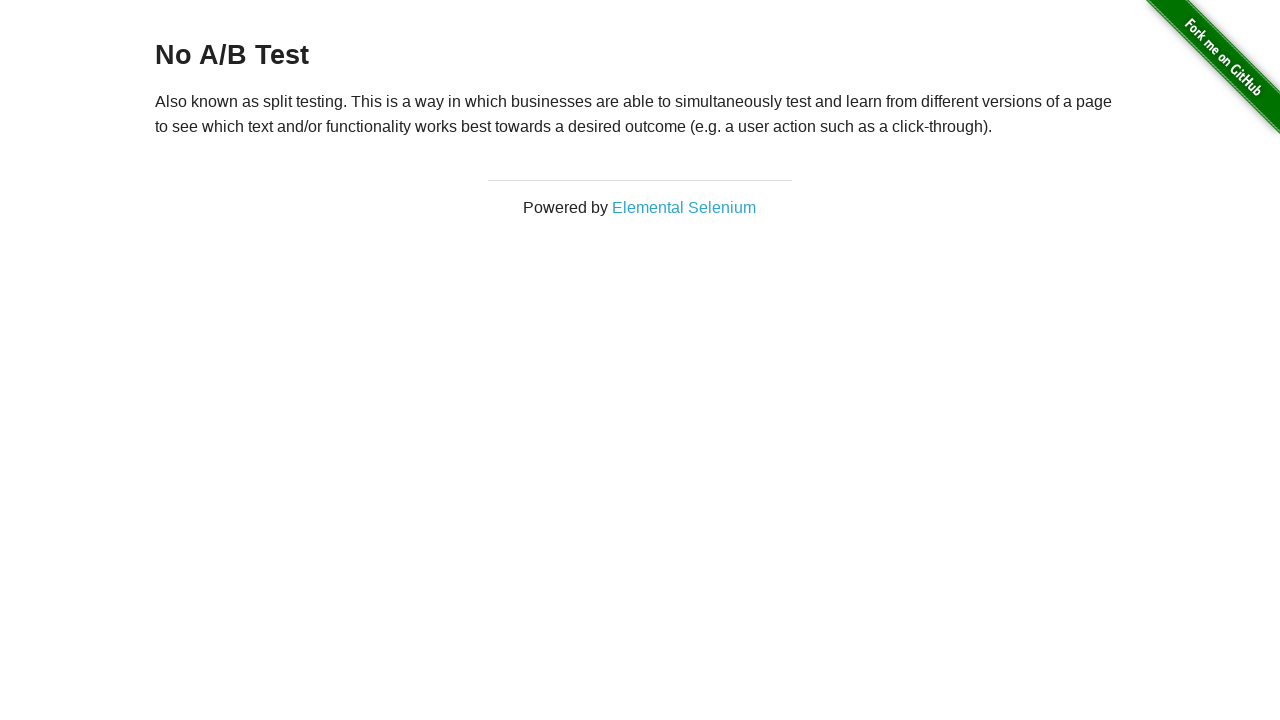